Tests hover action functionality by hovering over an image and verifying the caption text appears

Starting URL: https://the-internet.herokuapp.com/hovers

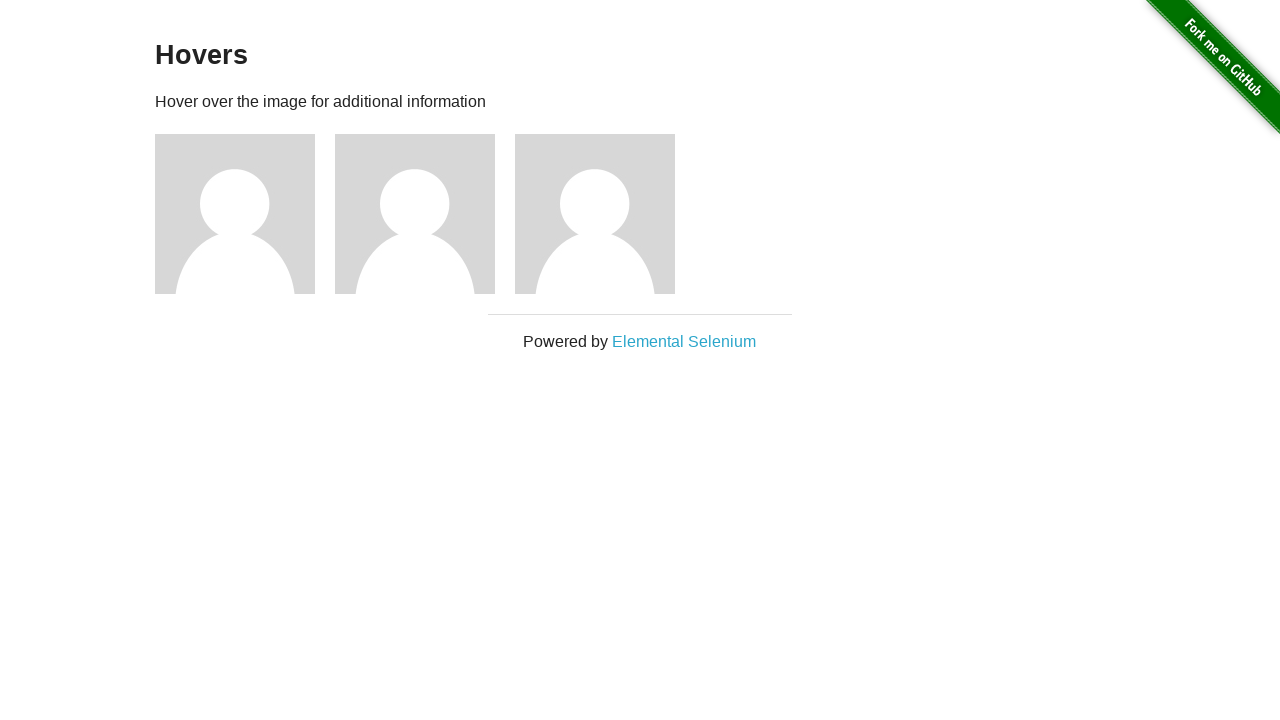

Navigated to hovers page
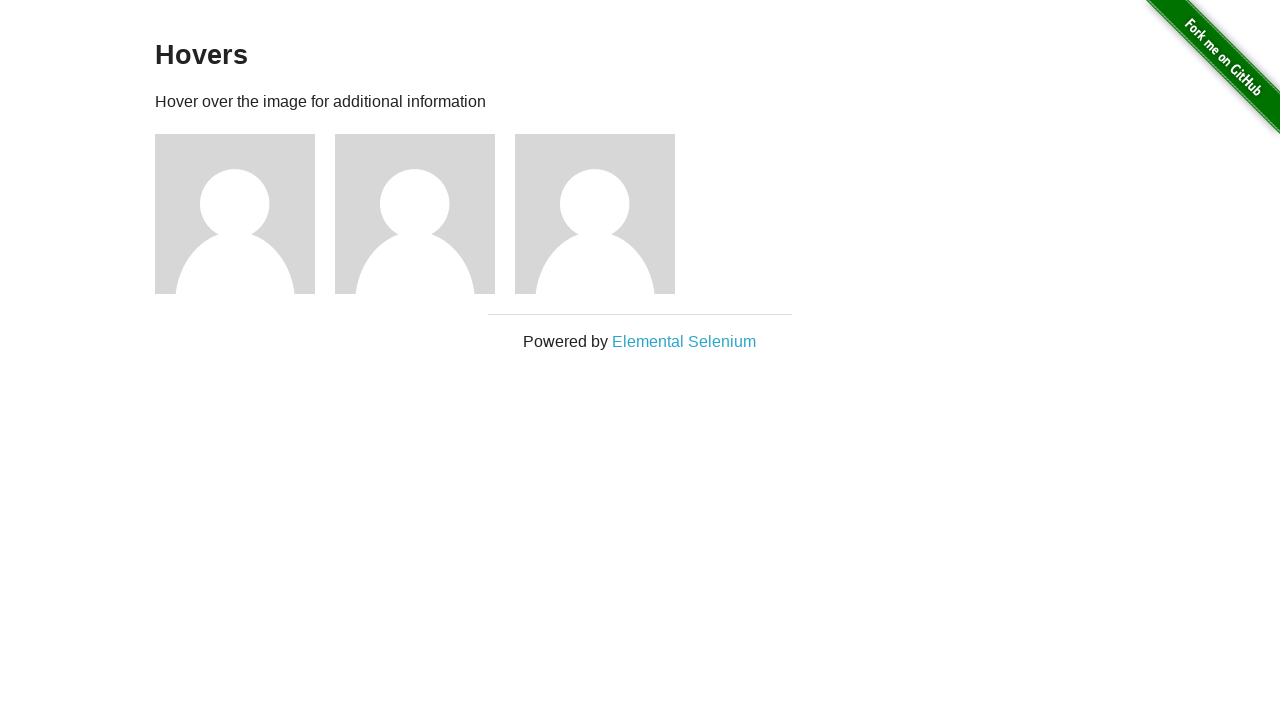

Located the first image figure
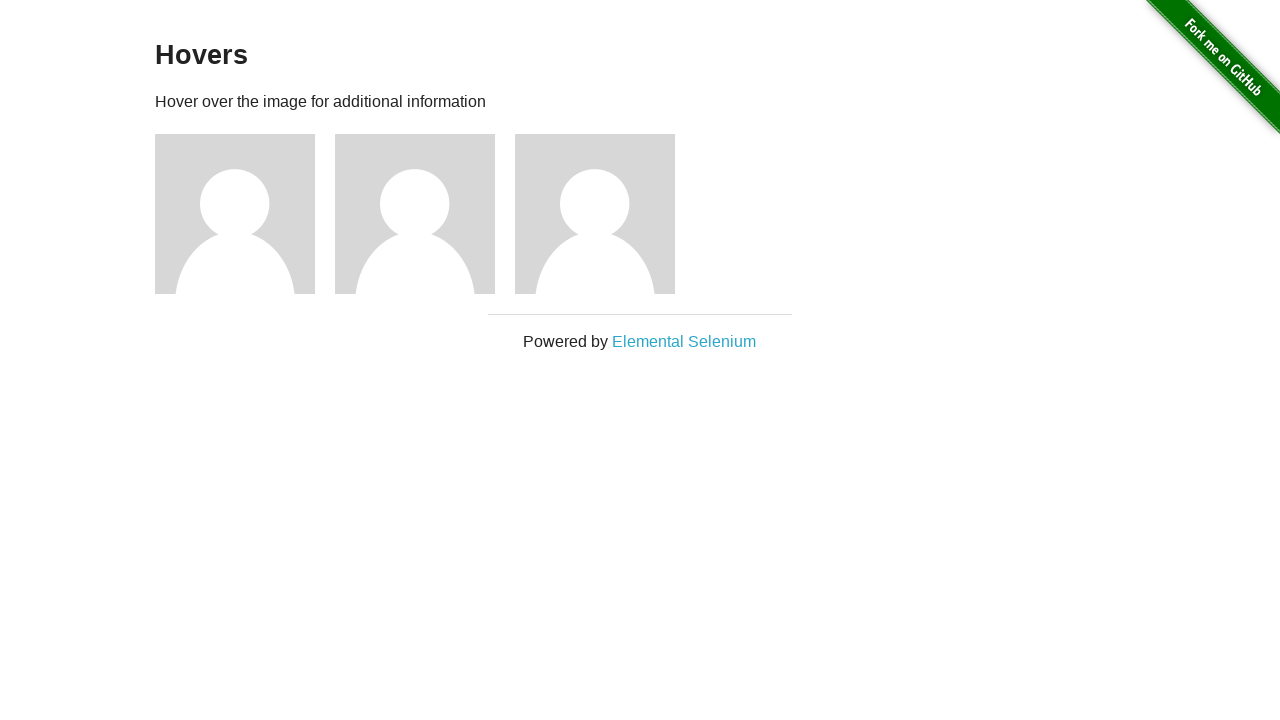

Hovered over the first image figure at (245, 214) on (//div[@class='figure'])[1]
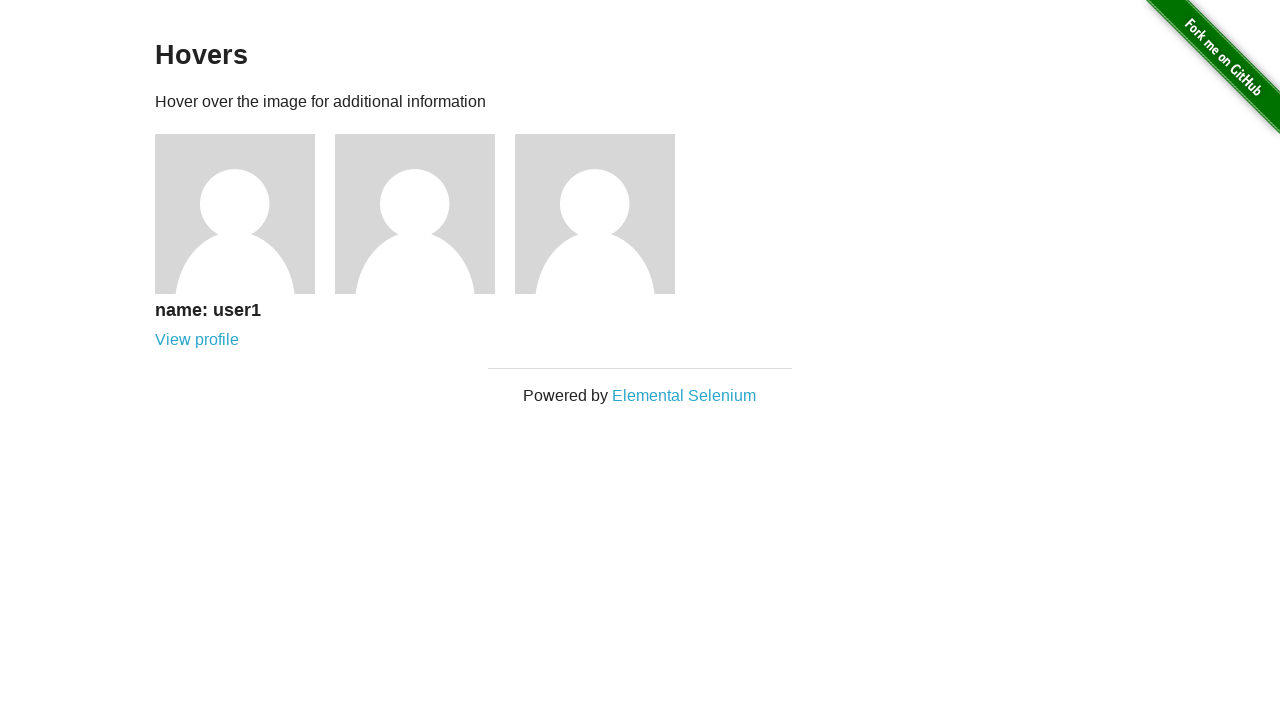

Located the caption text element
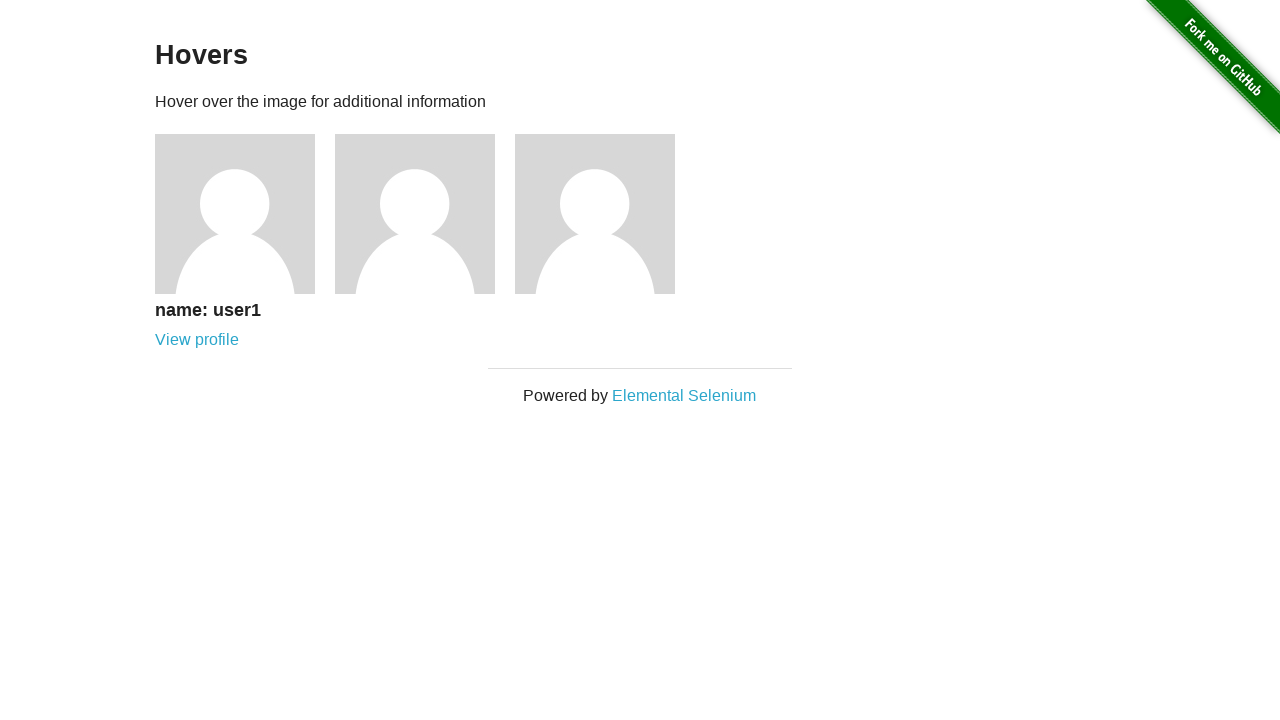

Verified that caption contains 'name: user1'
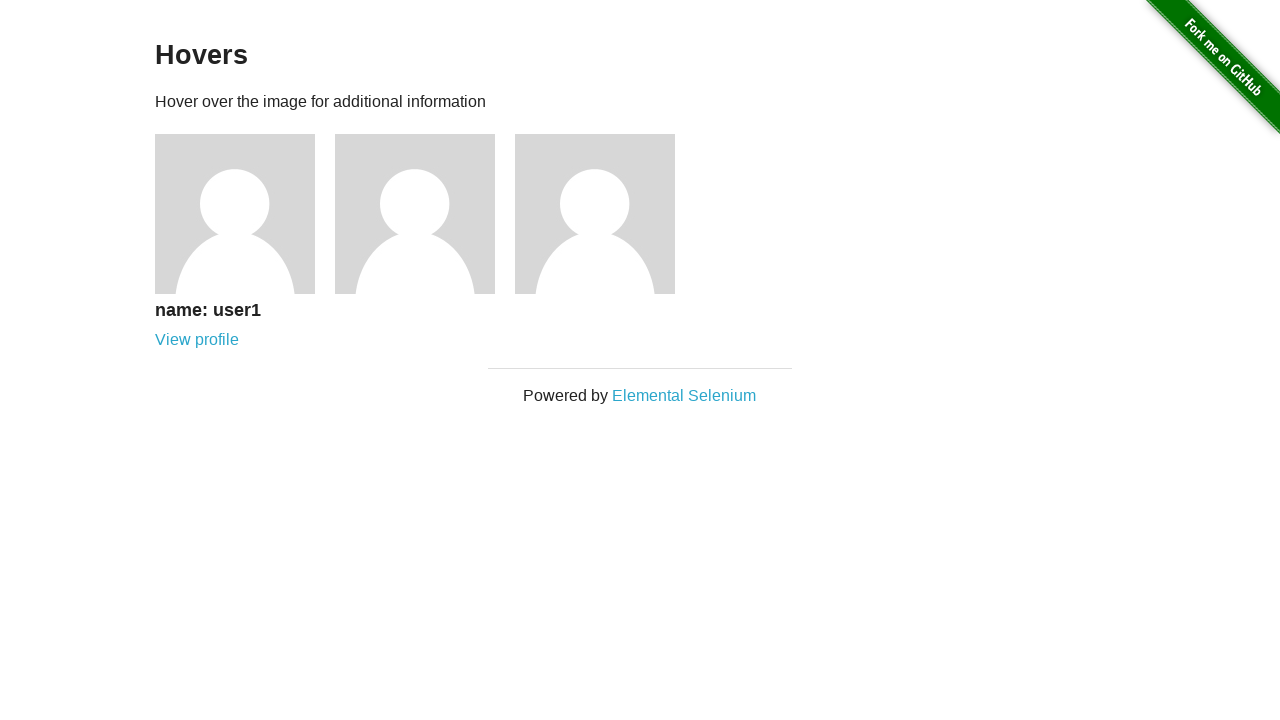

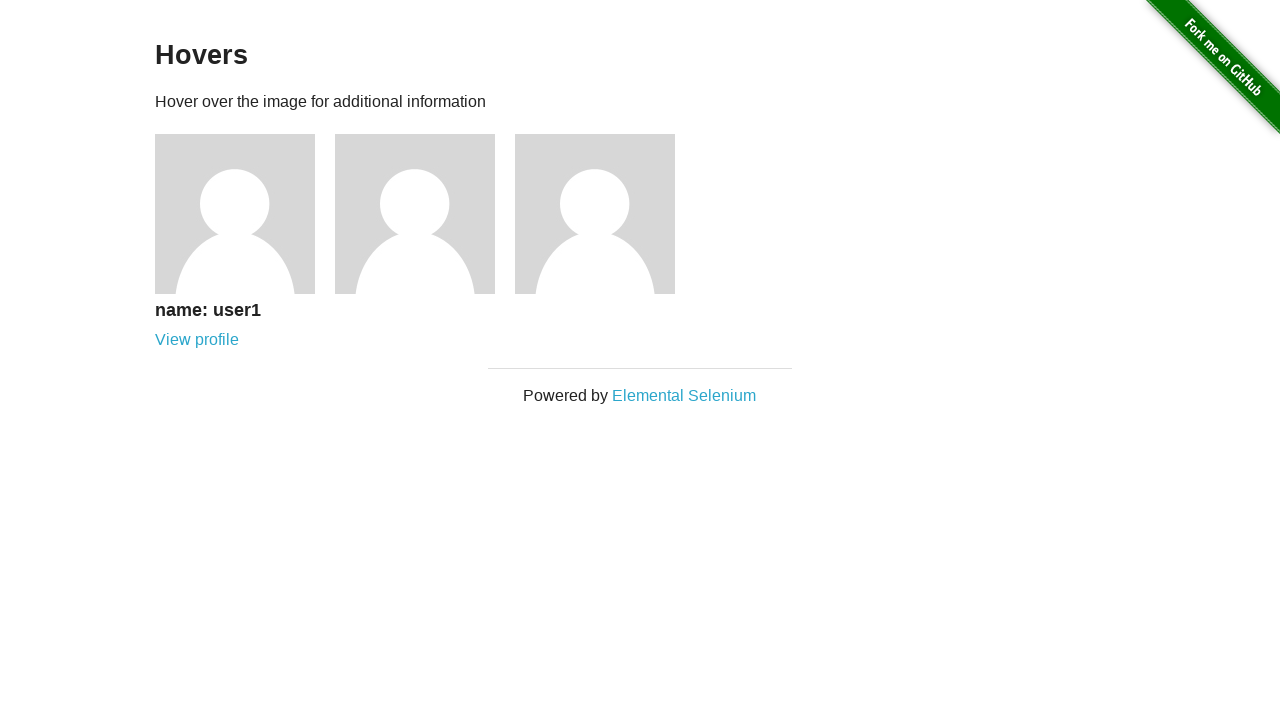